Tests an e-commerce shopping cart workflow by adding multiple items to cart, proceeding to checkout, and applying a promo code

Starting URL: https://rahulshettyacademy.com/seleniumPractise/#/

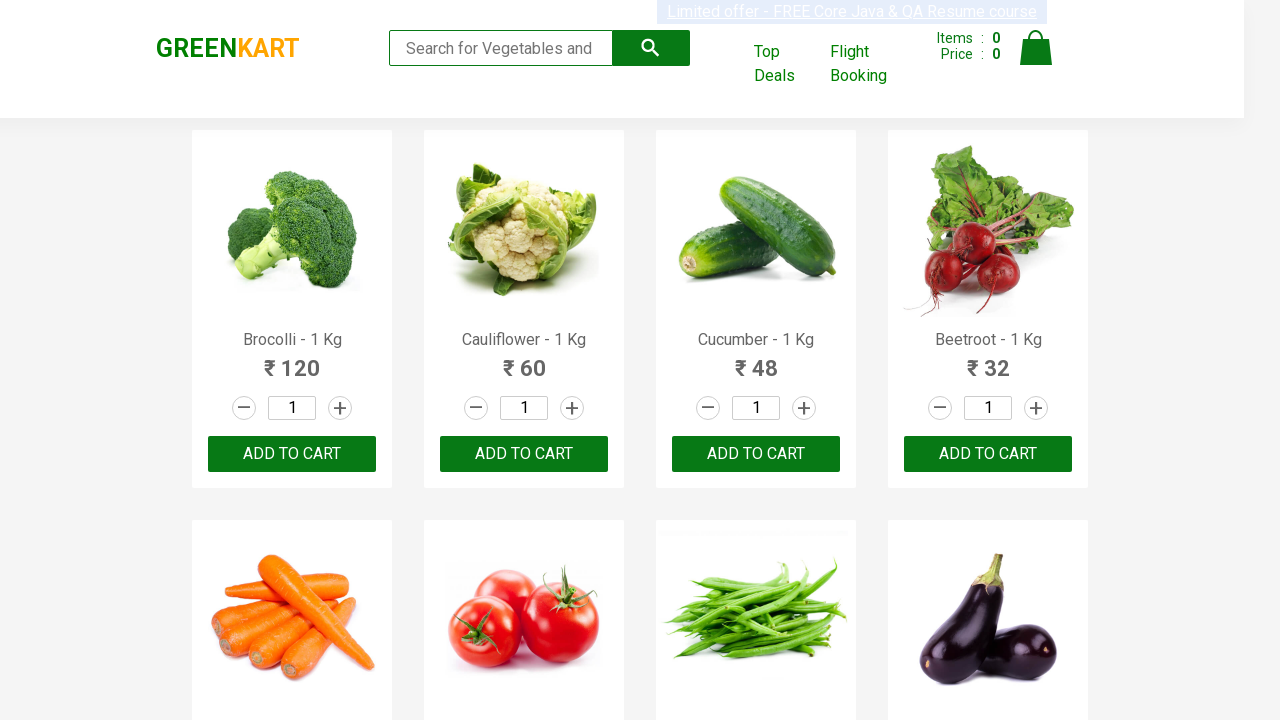

Retrieved all product names from the page
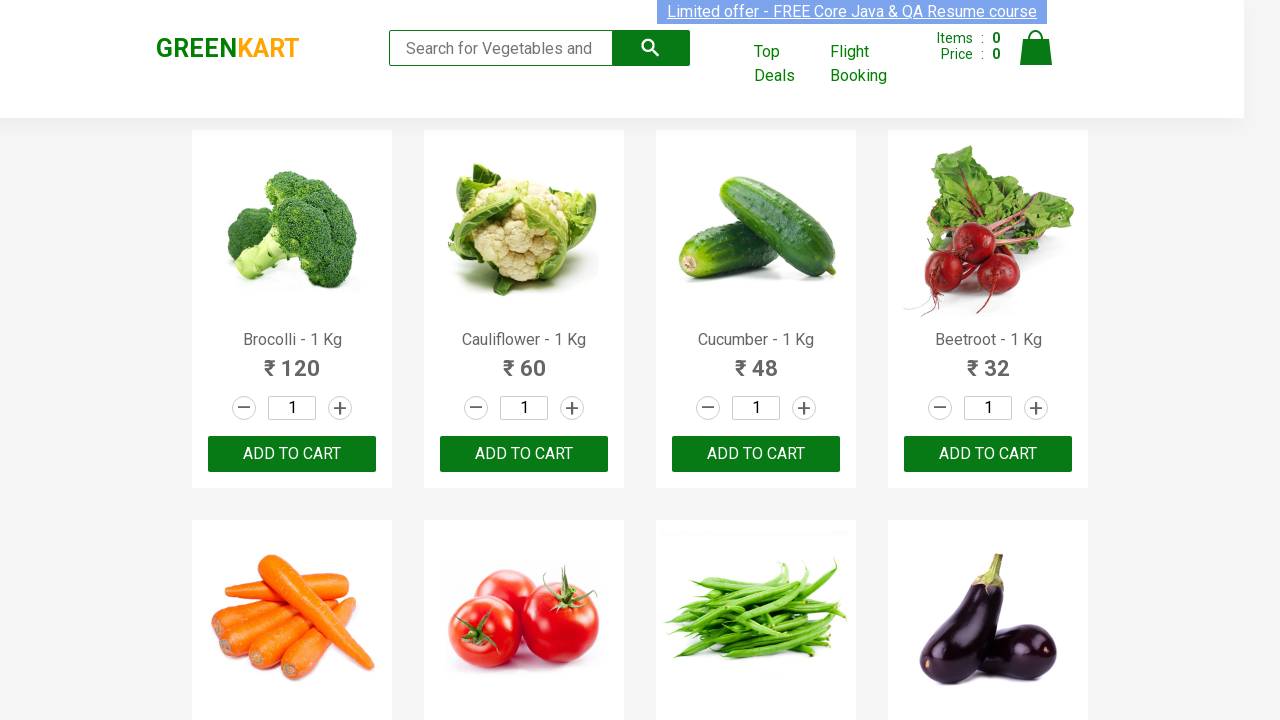

Retrieved all add to cart buttons
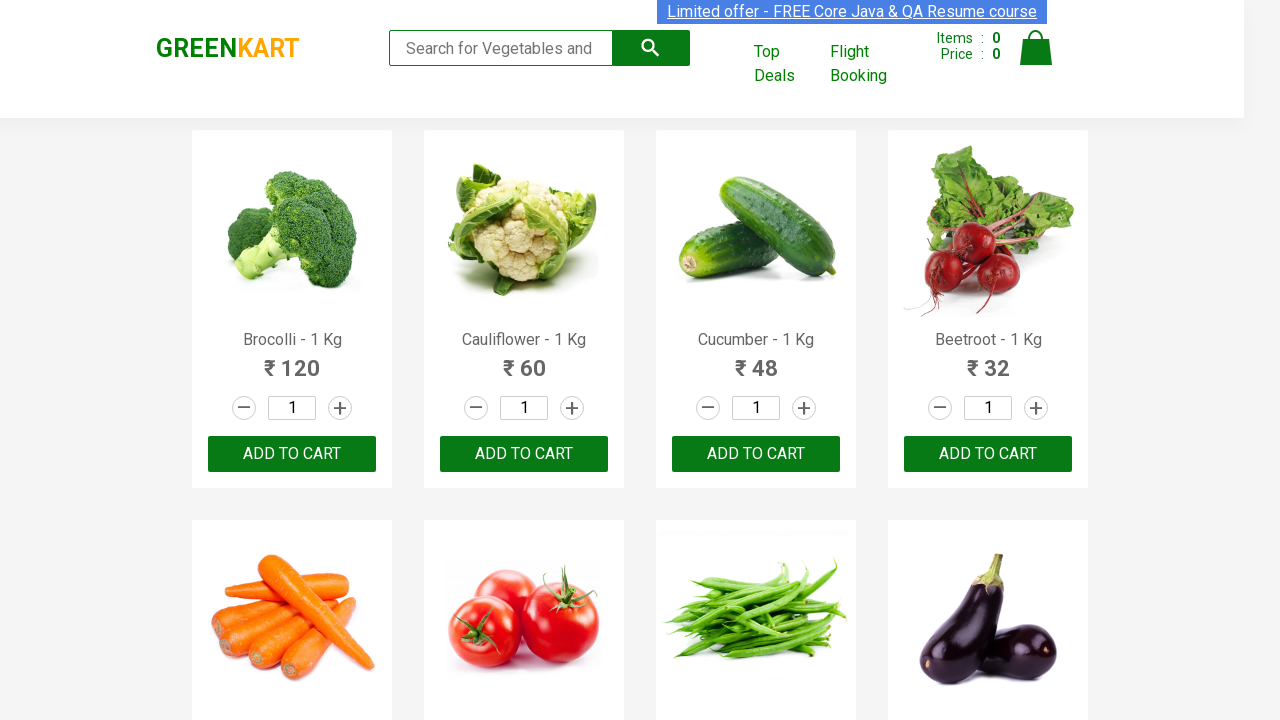

Added 'Brocolli' to cart at (292, 454) on div.product-action button >> nth=0
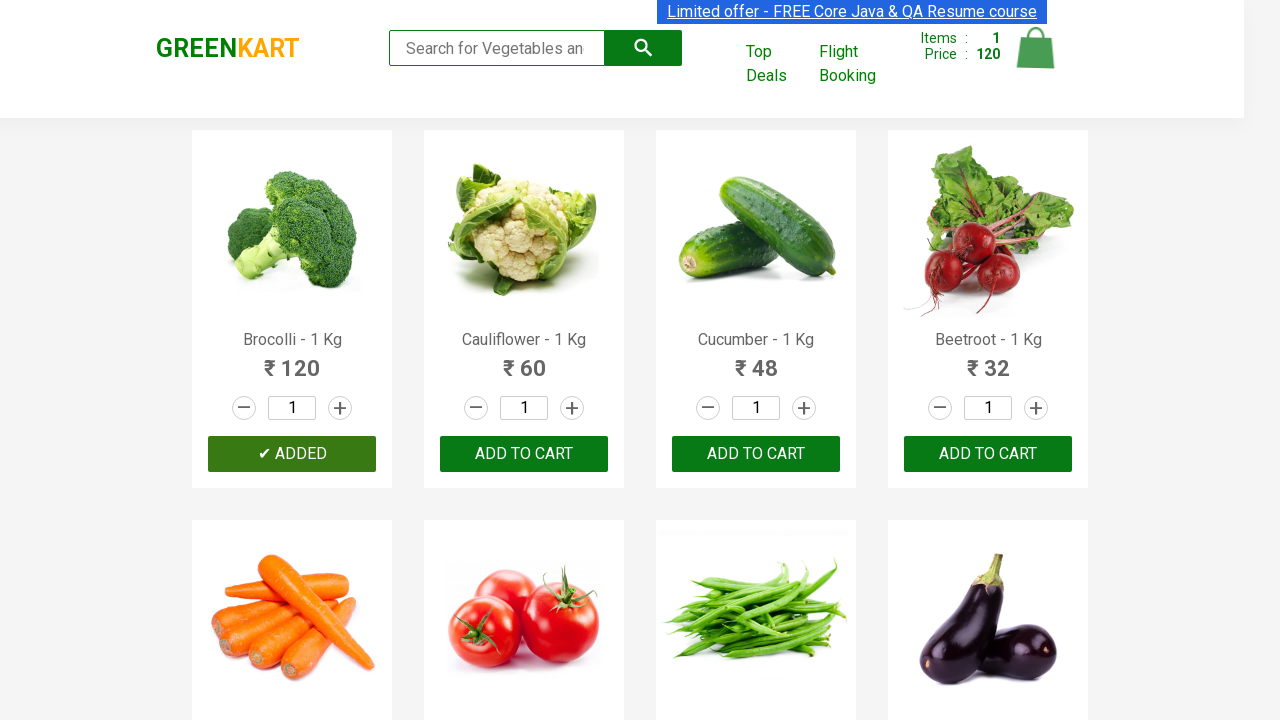

Added 'Cucumber' to cart at (756, 454) on div.product-action button >> nth=2
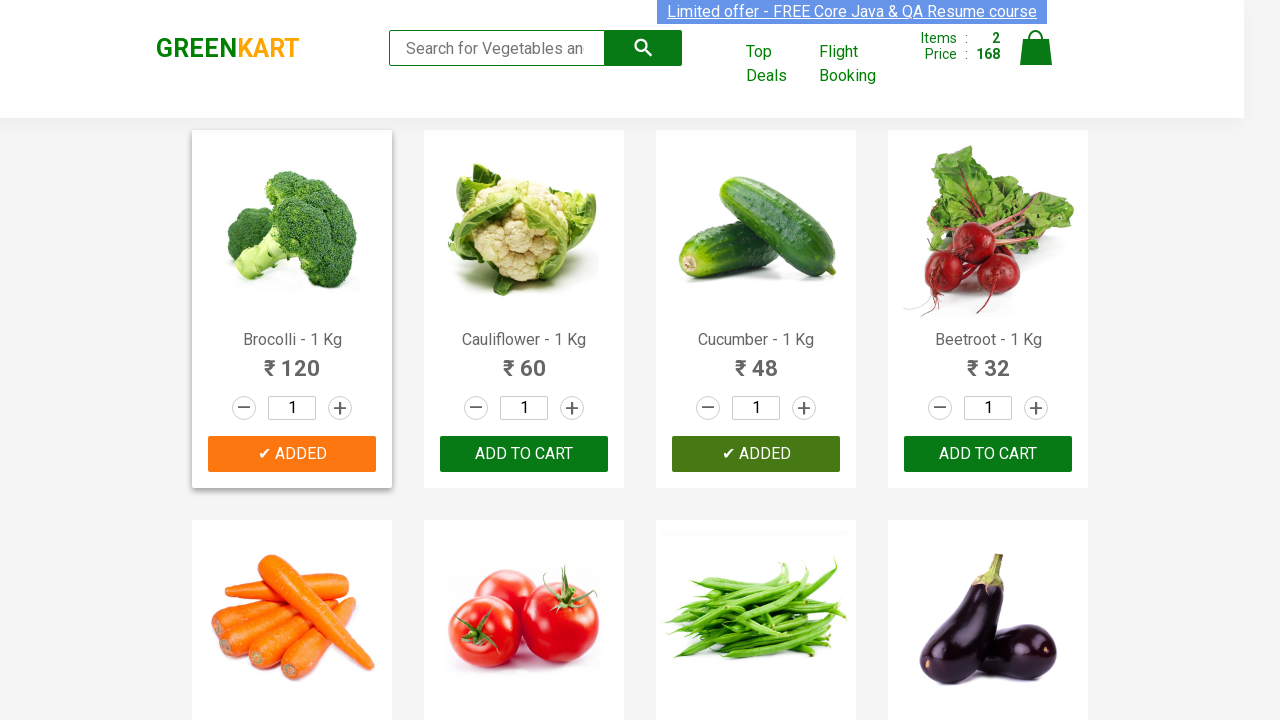

Added 'Beetroot' to cart at (988, 454) on div.product-action button >> nth=3
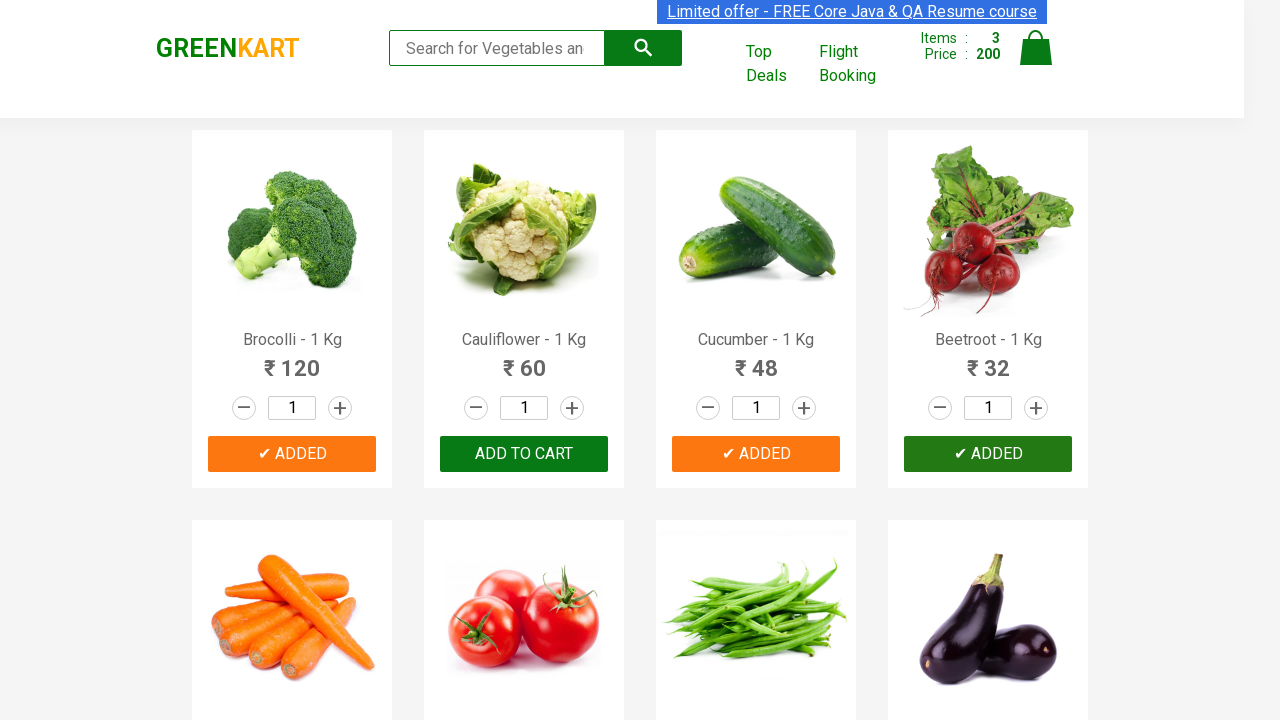

Added 'Carrot' to cart at (292, 360) on div.product-action button >> nth=4
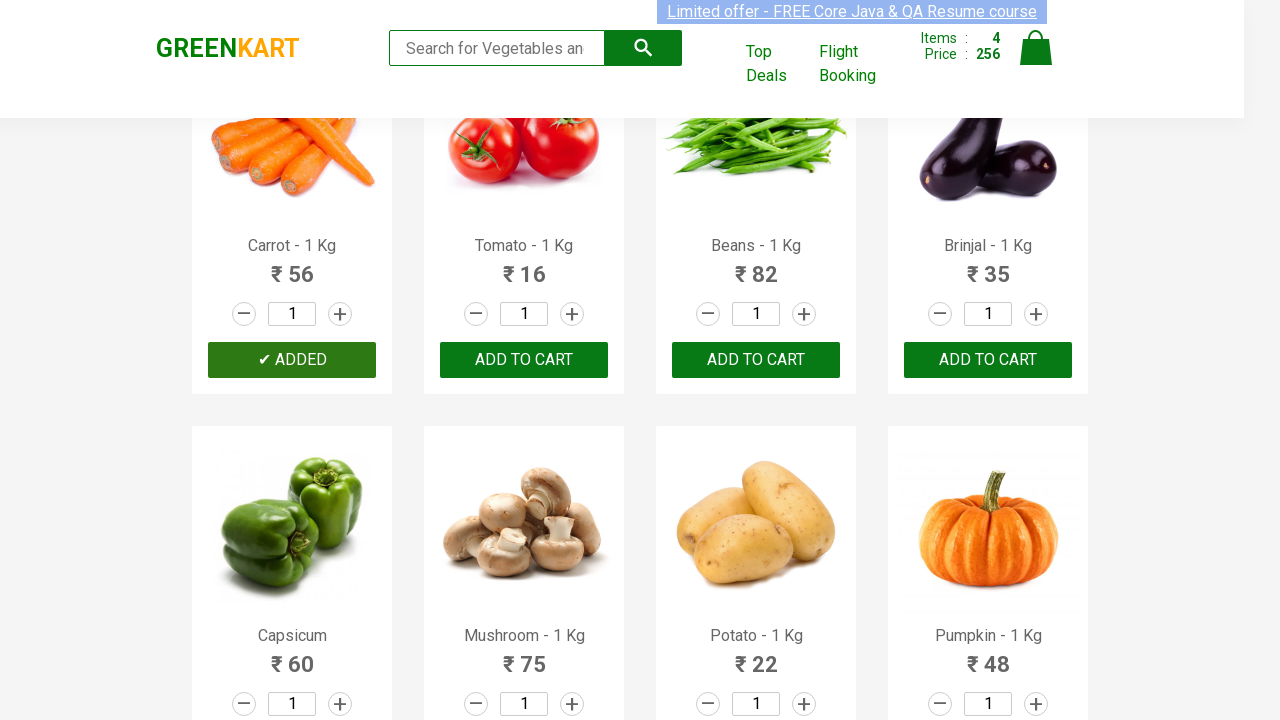

Added 'Brinjal' to cart at (988, 360) on div.product-action button >> nth=7
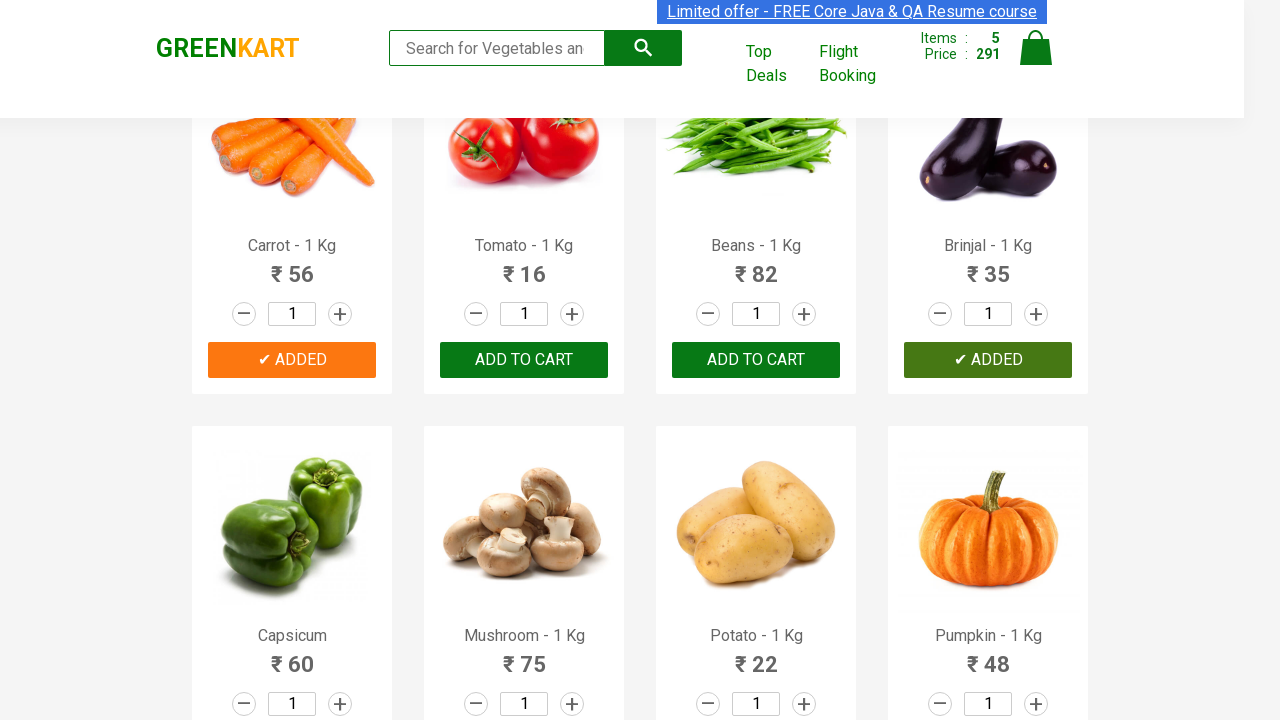

Clicked on cart icon to open shopping cart at (1036, 48) on img[alt='Cart']
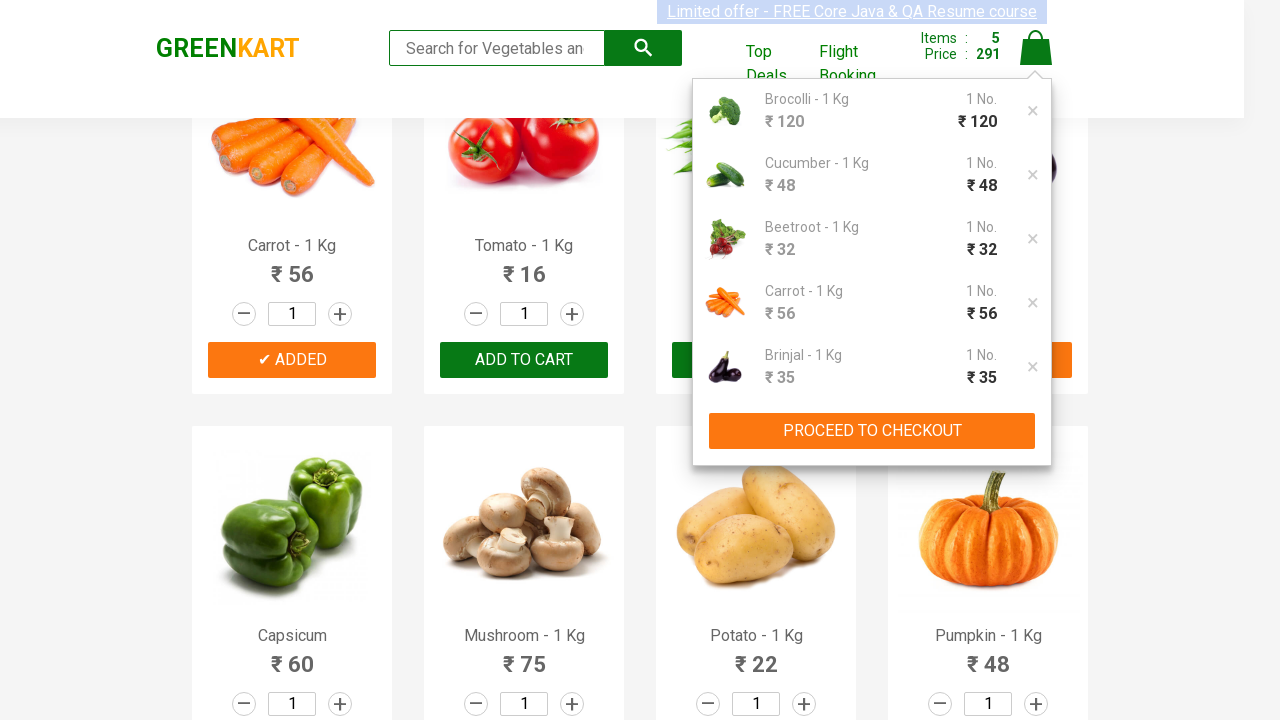

Clicked 'PROCEED TO CHECKOUT' button at (872, 431) on button:has-text('PROCEED TO CHECKOUT')
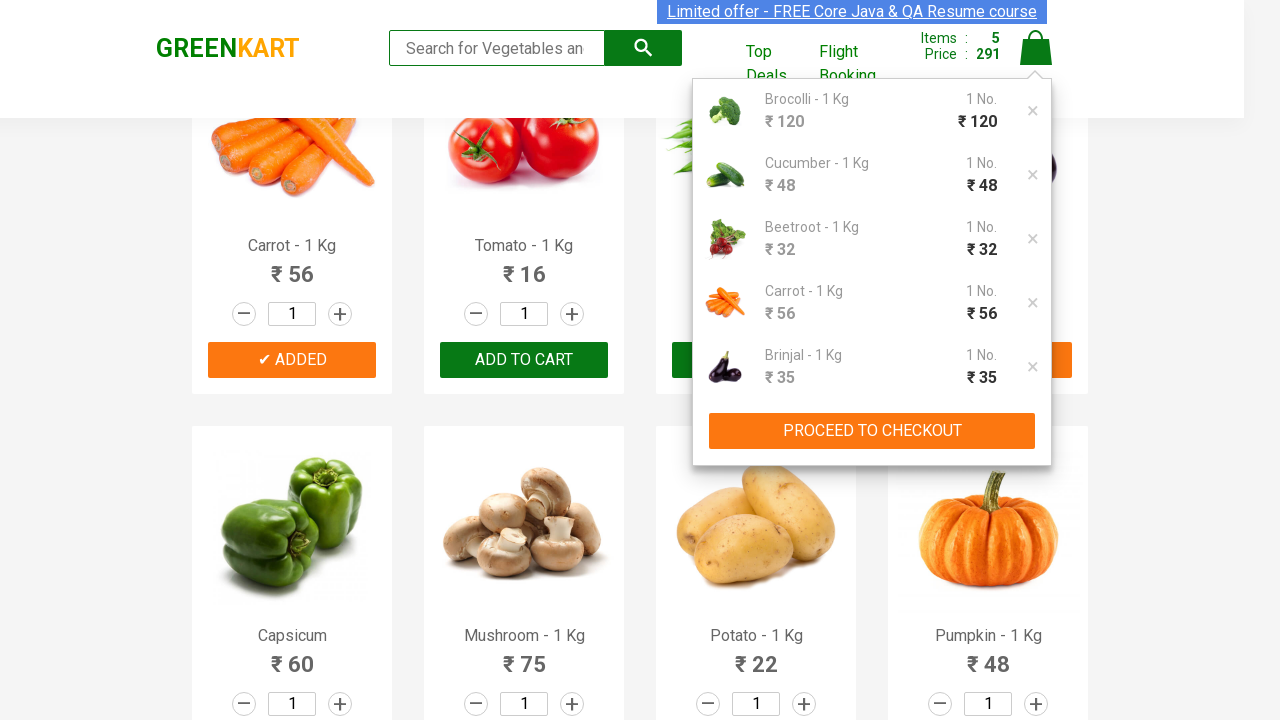

Promo code input field loaded
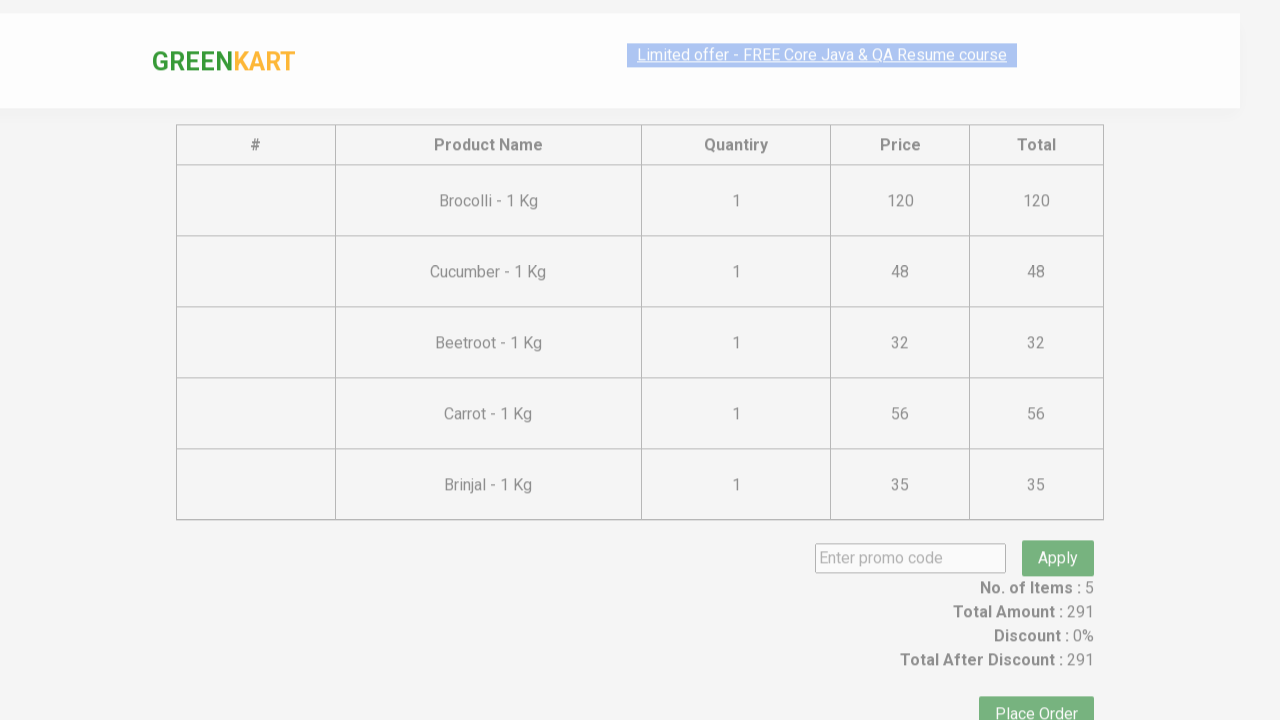

Entered promo code 'TestPromo123' into the input field on input.promoCode
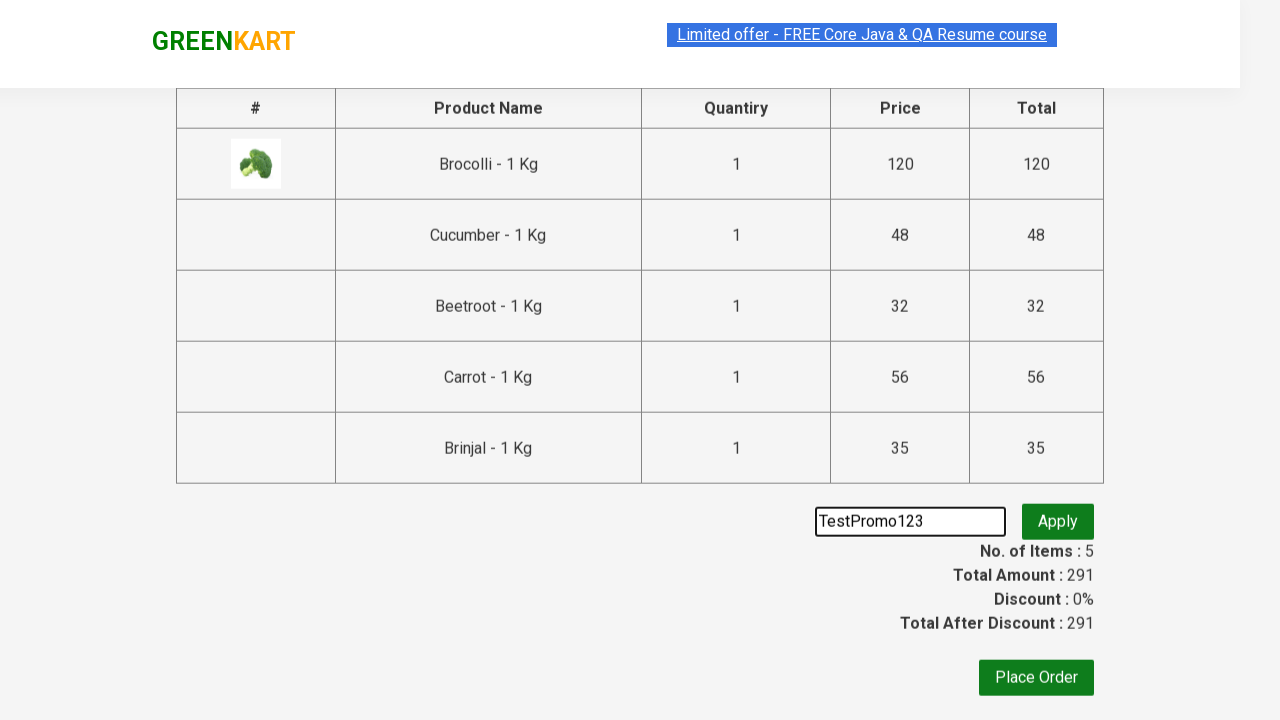

Clicked 'Apply' button to apply the promo code at (1058, 530) on button.promoBtn
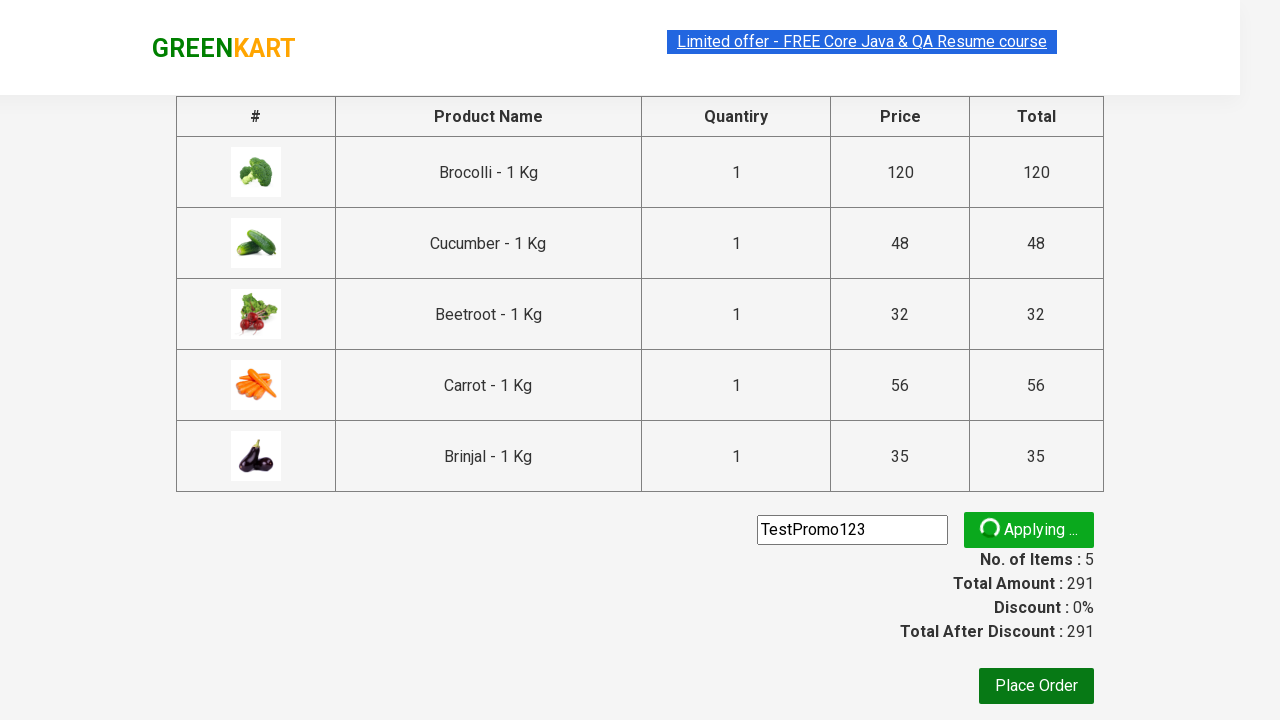

Promo code response message loaded
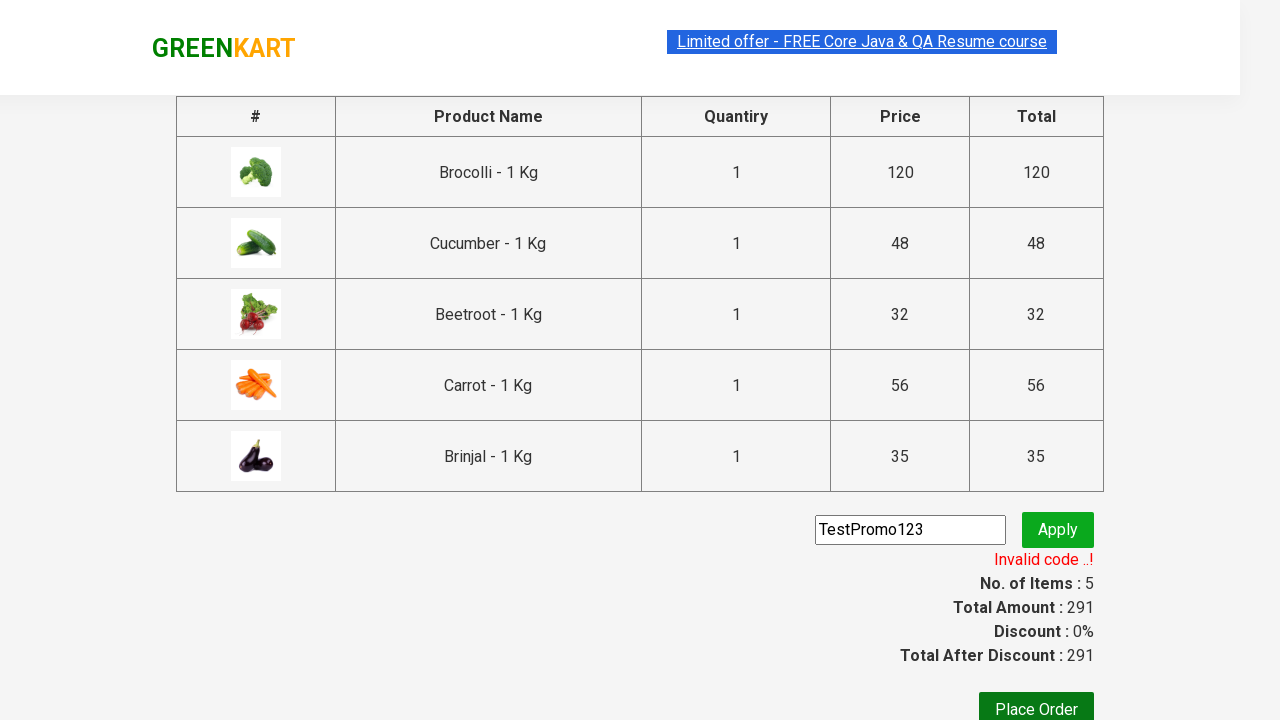

Retrieved promo message: 'Invalid code ..!'
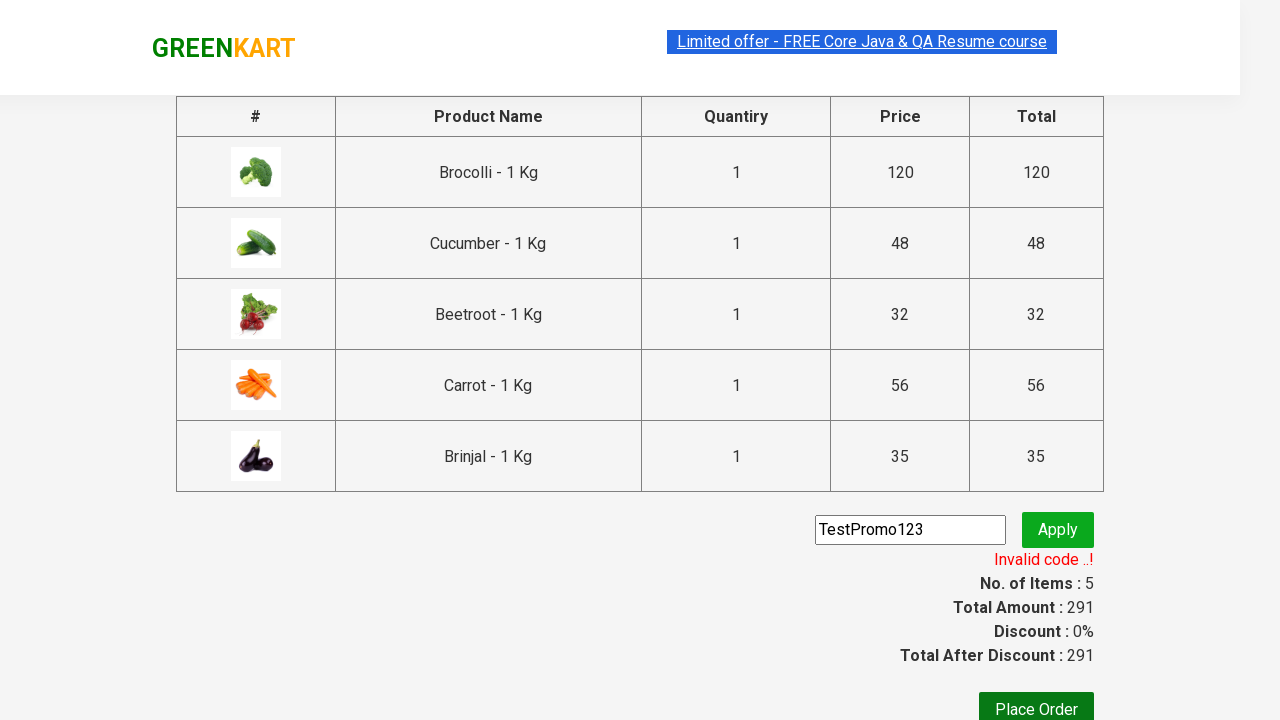

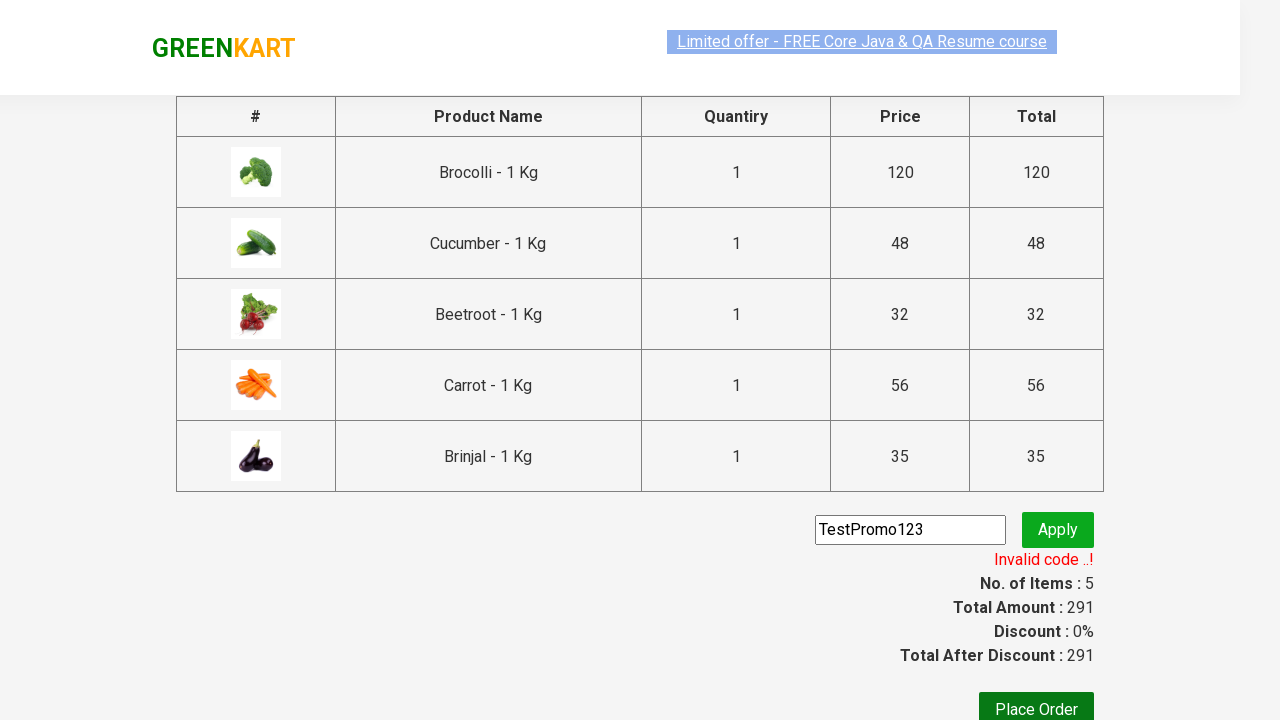